Tests that a todo item is removed if an empty string is entered when editing

Starting URL: https://demo.playwright.dev/todomvc

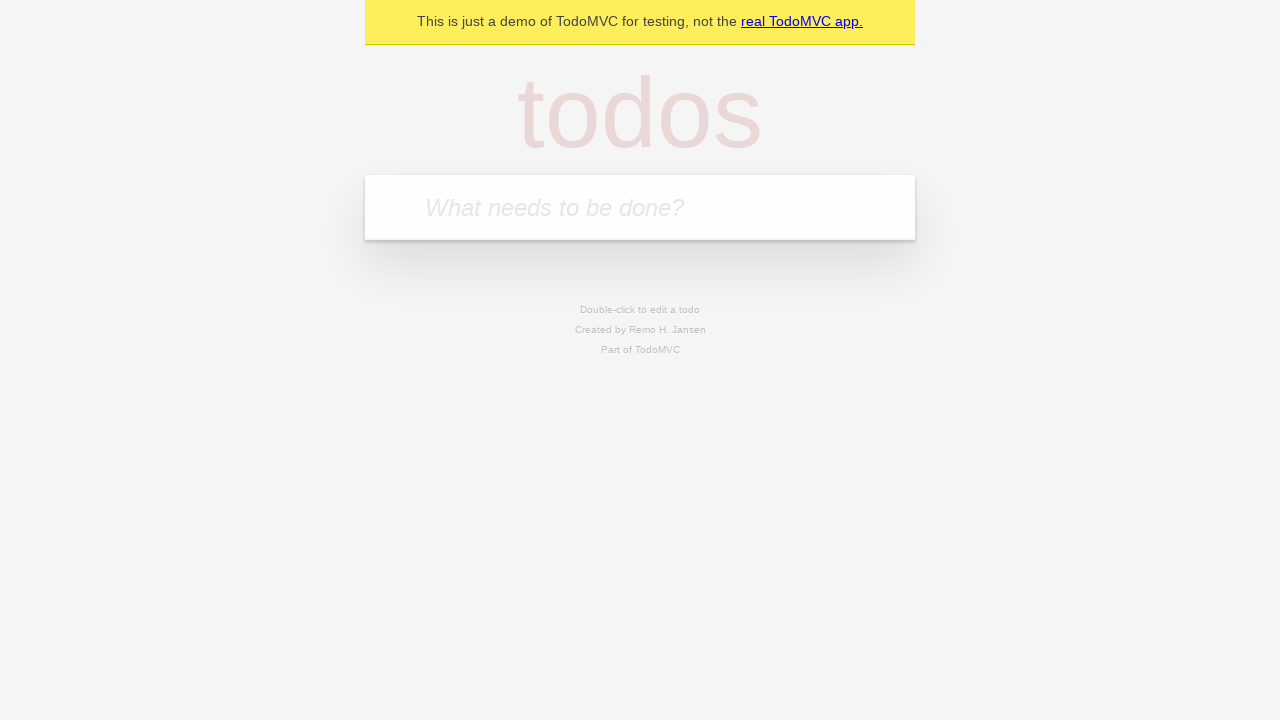

Filled first todo input with 'buy some cheese' on internal:attr=[placeholder="What needs to be done?"i]
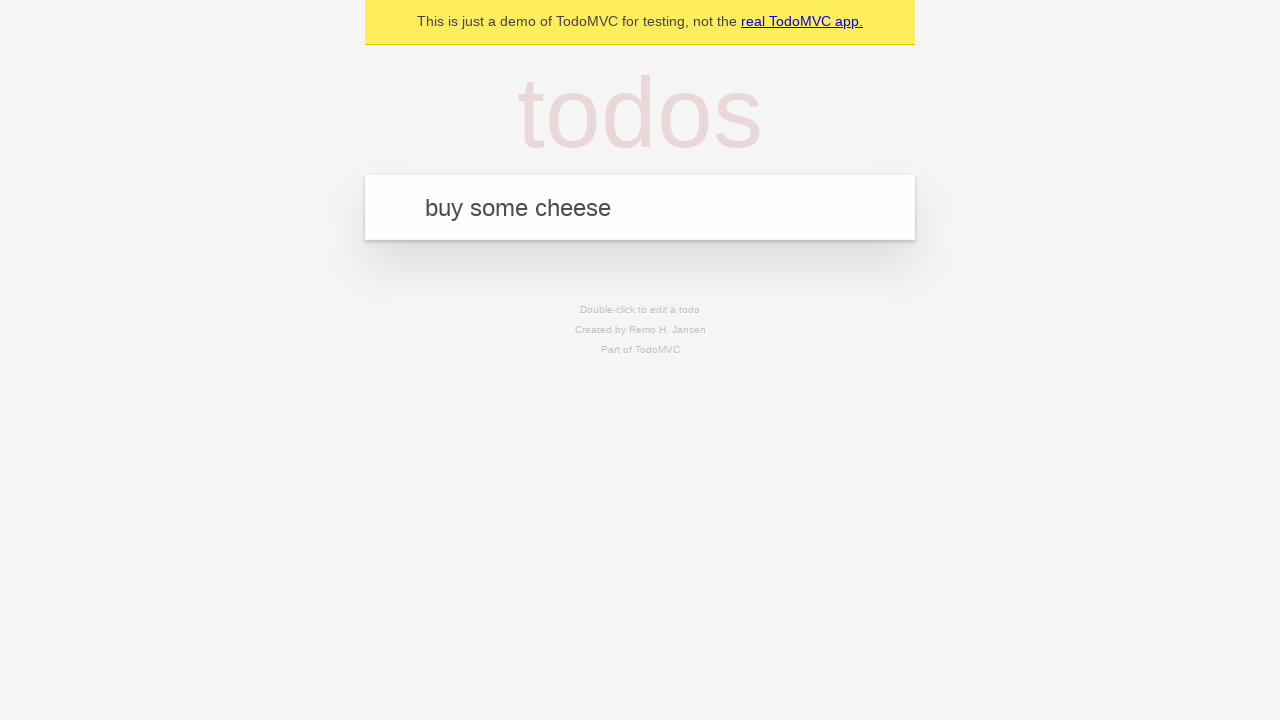

Pressed Enter to add first todo item on internal:attr=[placeholder="What needs to be done?"i]
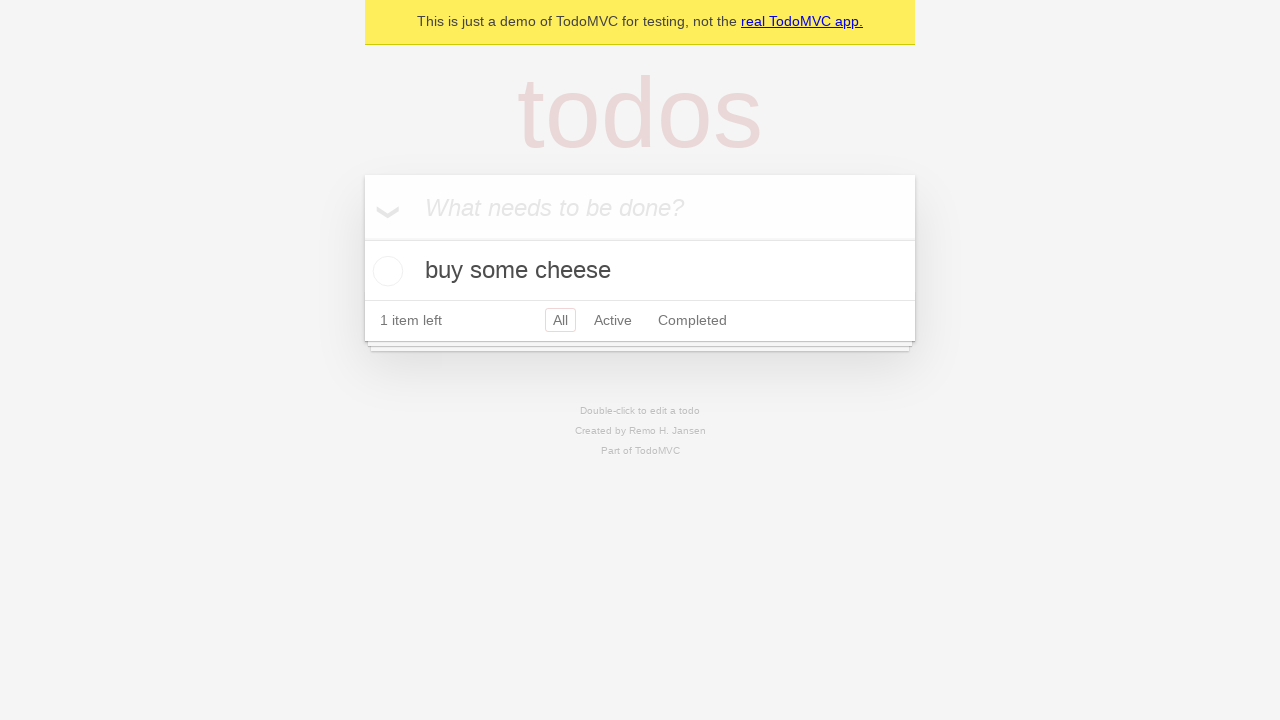

Filled todo input with 'feed the cat' on internal:attr=[placeholder="What needs to be done?"i]
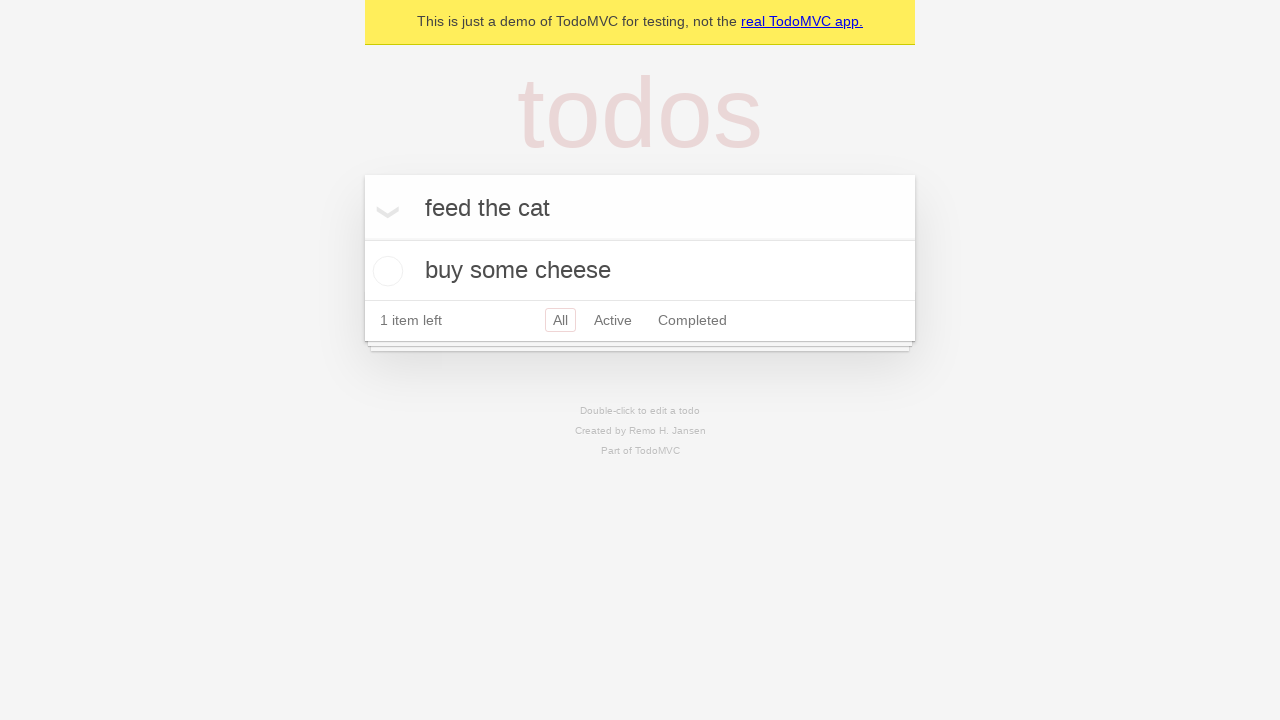

Pressed Enter to add second todo item on internal:attr=[placeholder="What needs to be done?"i]
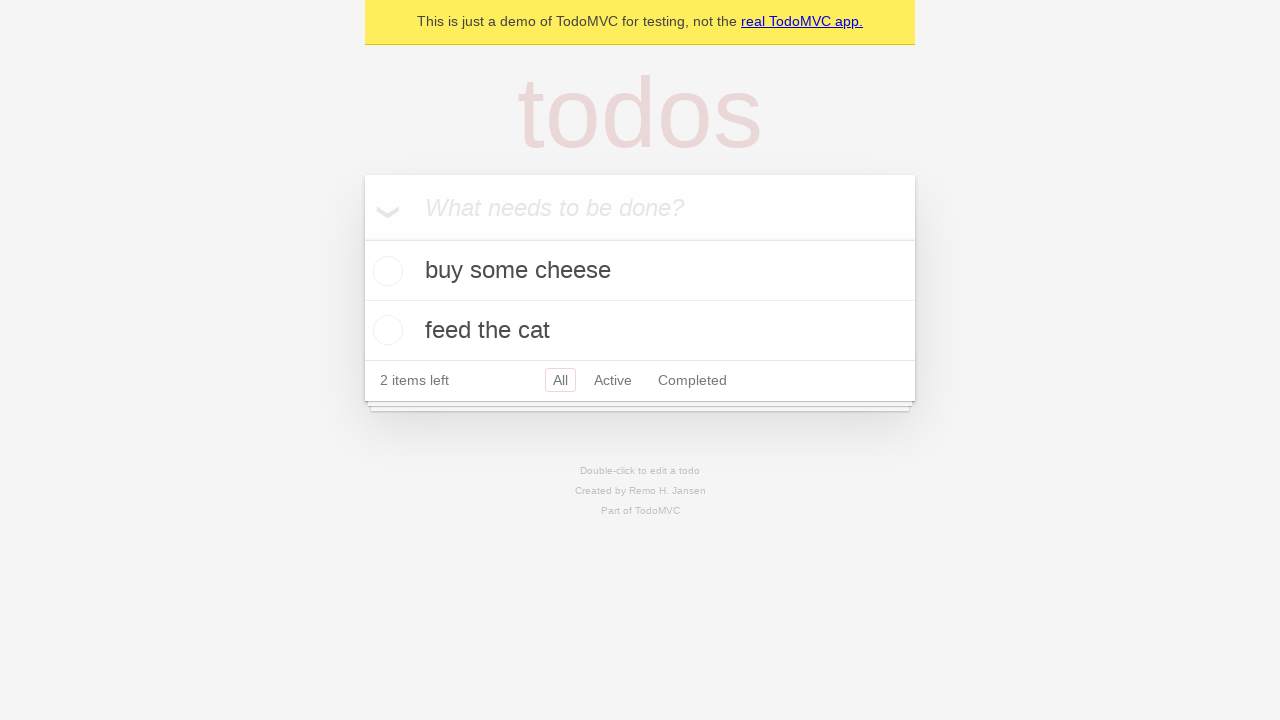

Filled todo input with 'book a doctors appointment' on internal:attr=[placeholder="What needs to be done?"i]
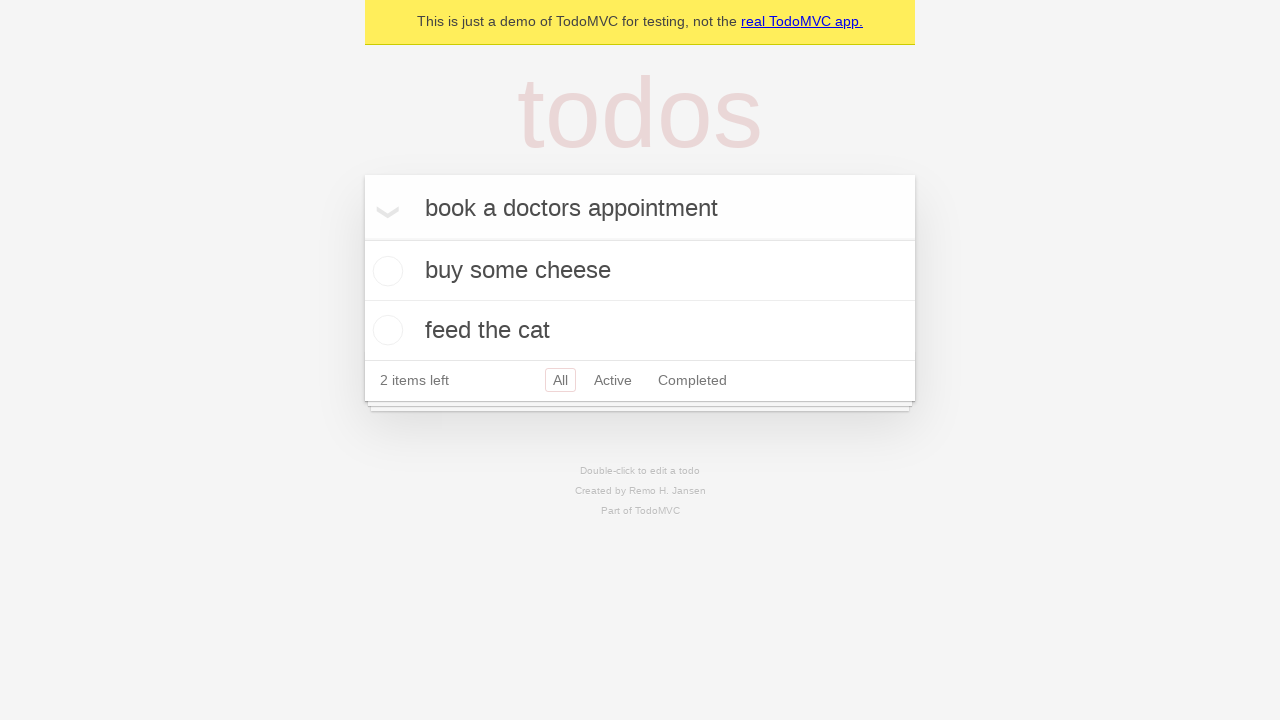

Pressed Enter to add third todo item on internal:attr=[placeholder="What needs to be done?"i]
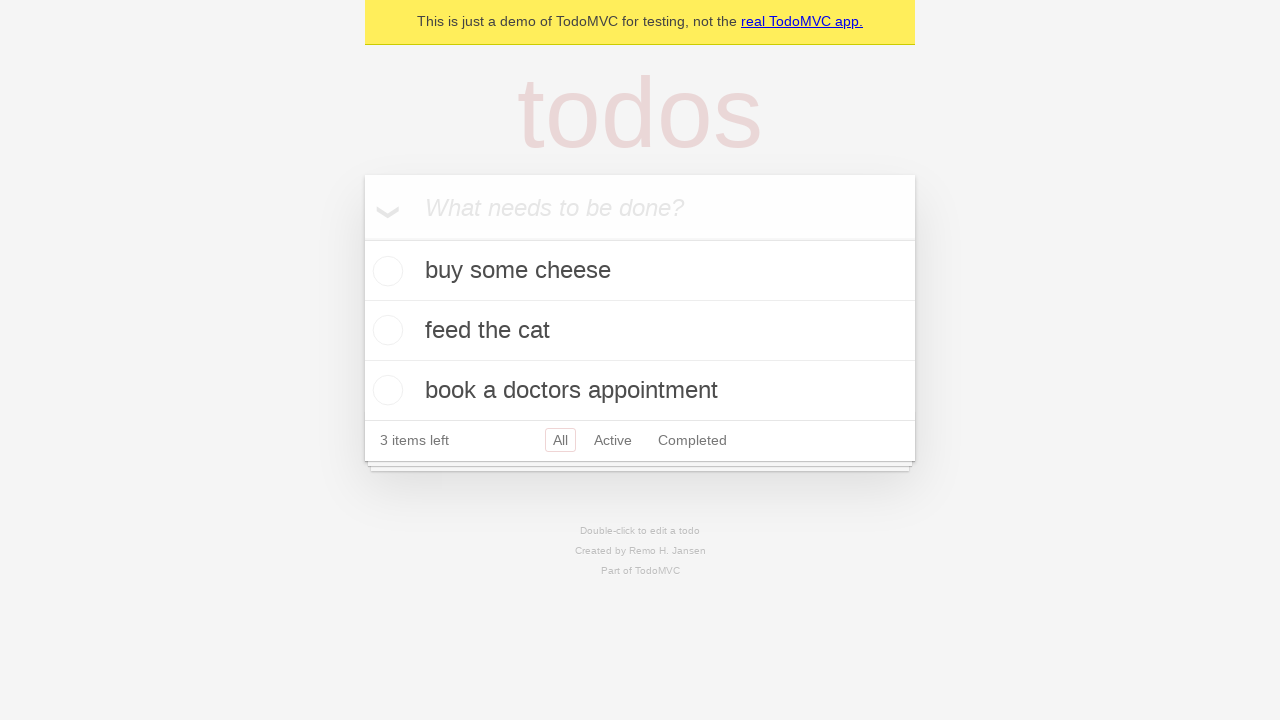

Double-clicked second todo item to enter edit mode at (640, 331) on internal:testid=[data-testid="todo-item"s] >> nth=1
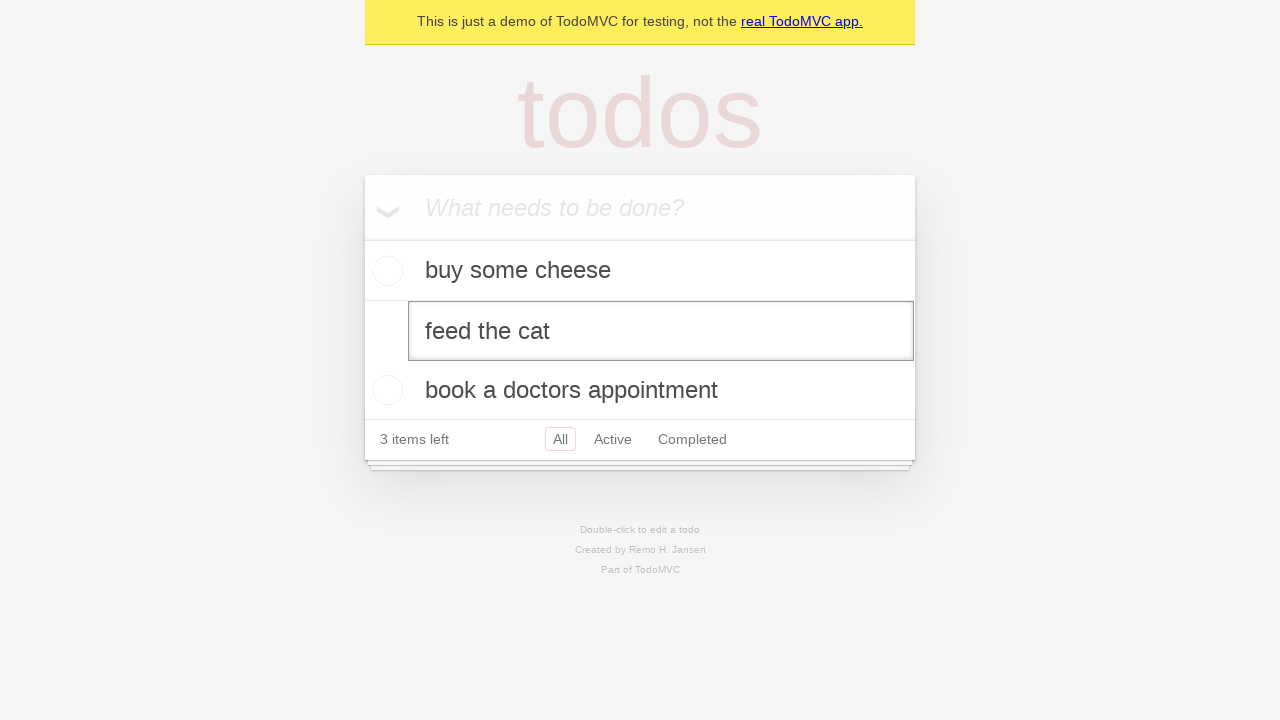

Cleared the text in the edit field by filling with empty string on internal:testid=[data-testid="todo-item"s] >> nth=1 >> internal:role=textbox[nam
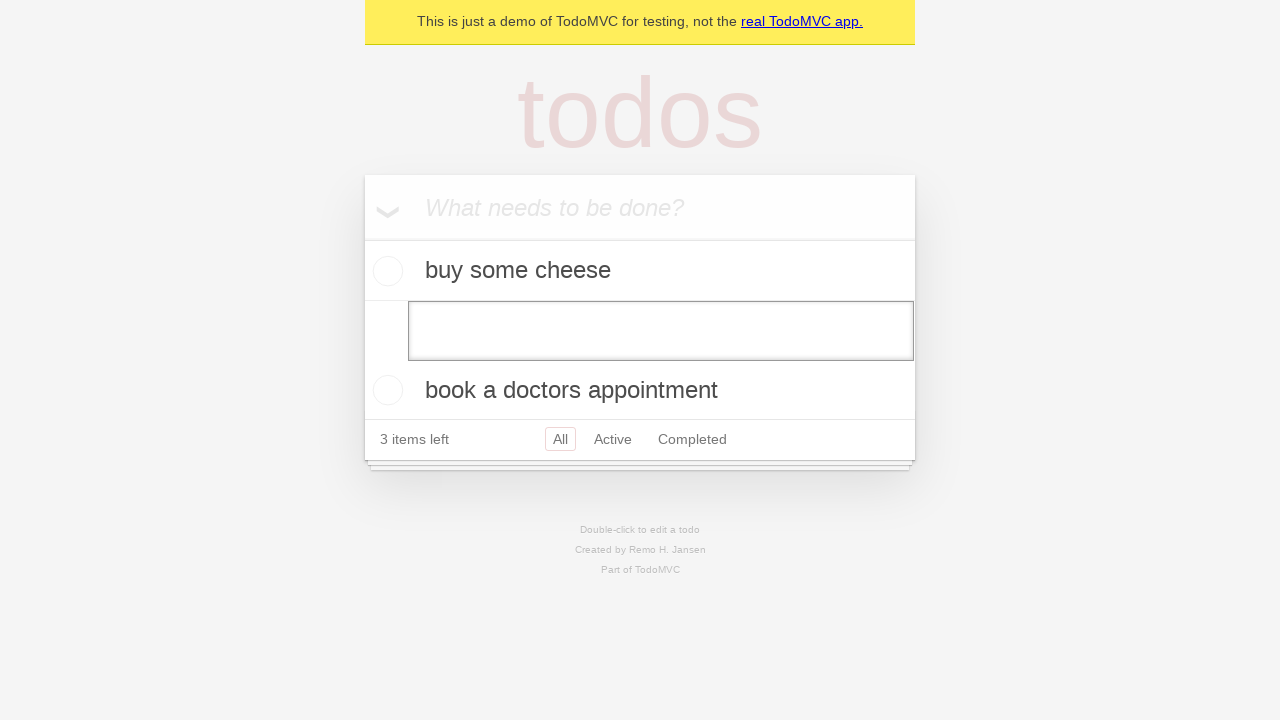

Pressed Enter to confirm edit with empty text - todo item should be removed on internal:testid=[data-testid="todo-item"s] >> nth=1 >> internal:role=textbox[nam
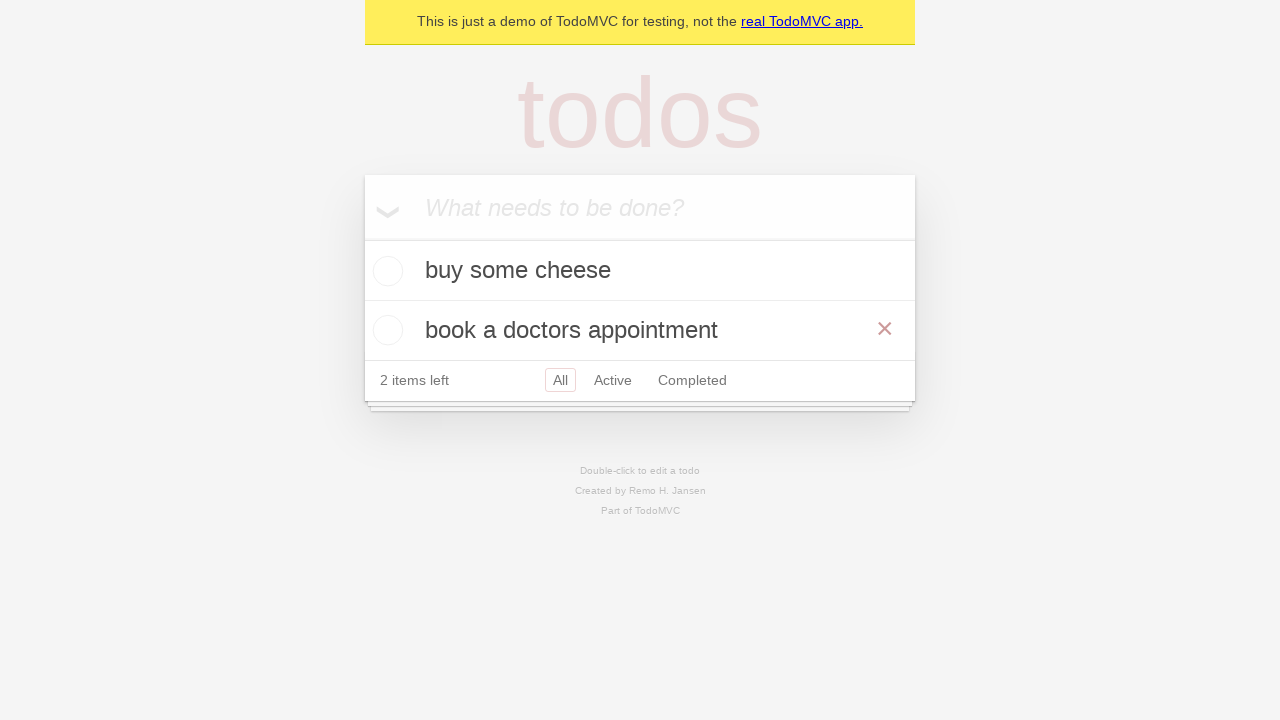

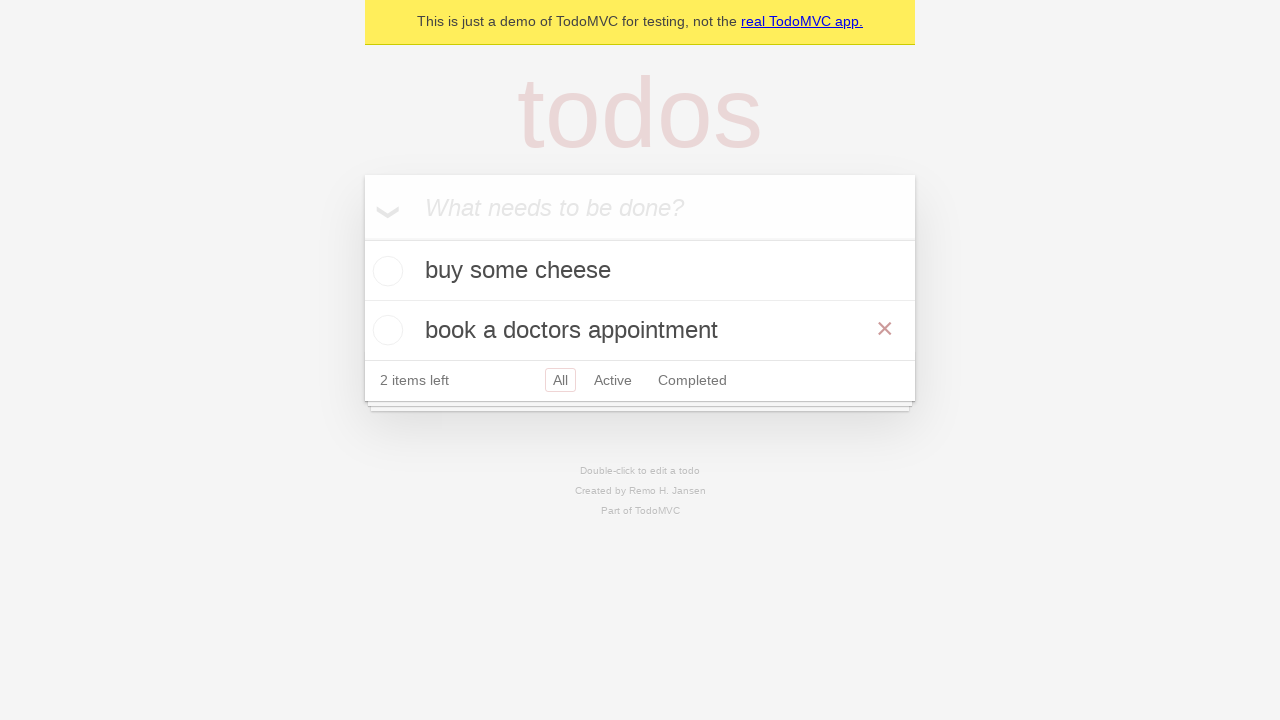